Tests registration with valid username and invalid password by filling the registration form

Starting URL: https://Demoblaze.com

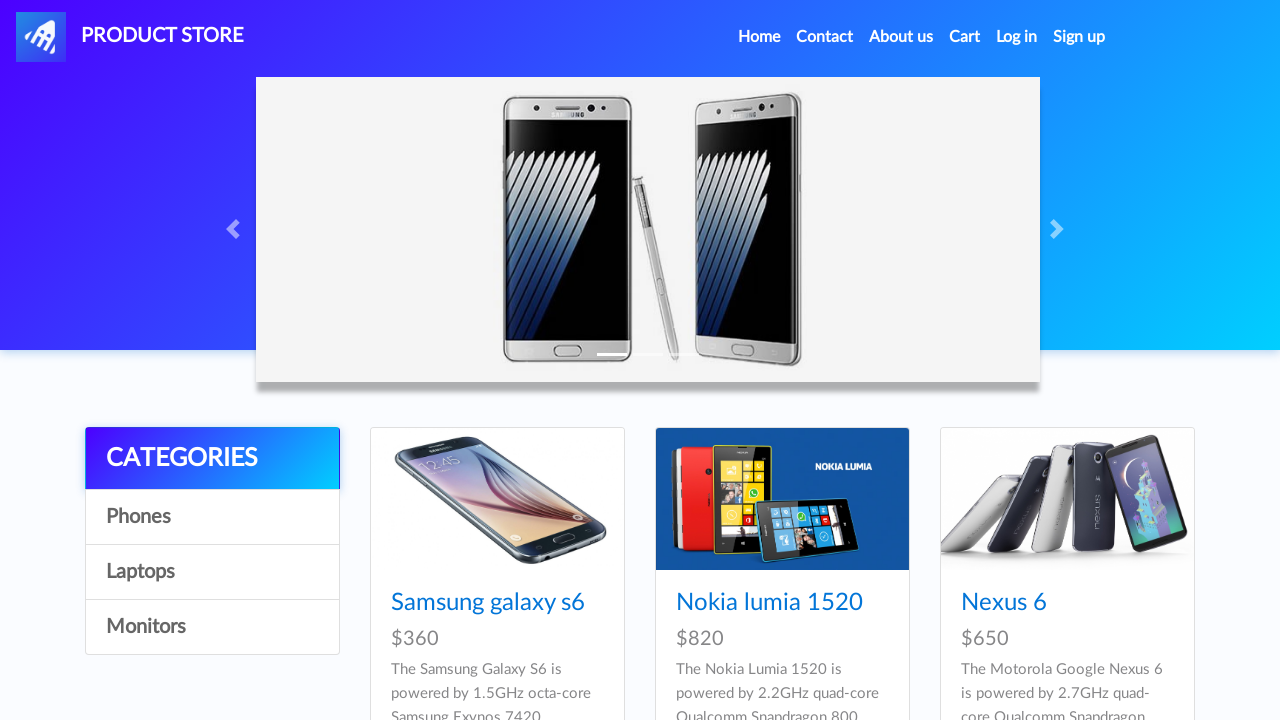

Clicked sign up button at (1079, 37) on #signin2
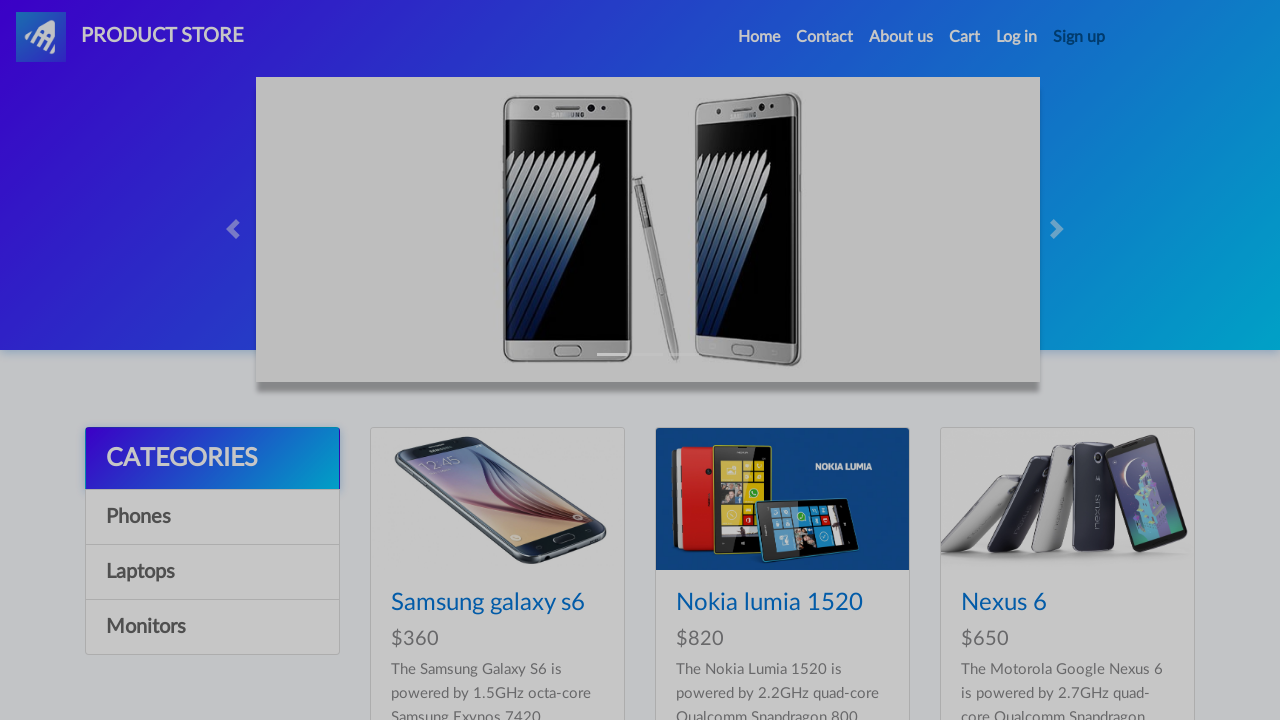

Filled username field with 'testuser729' on #sign-username
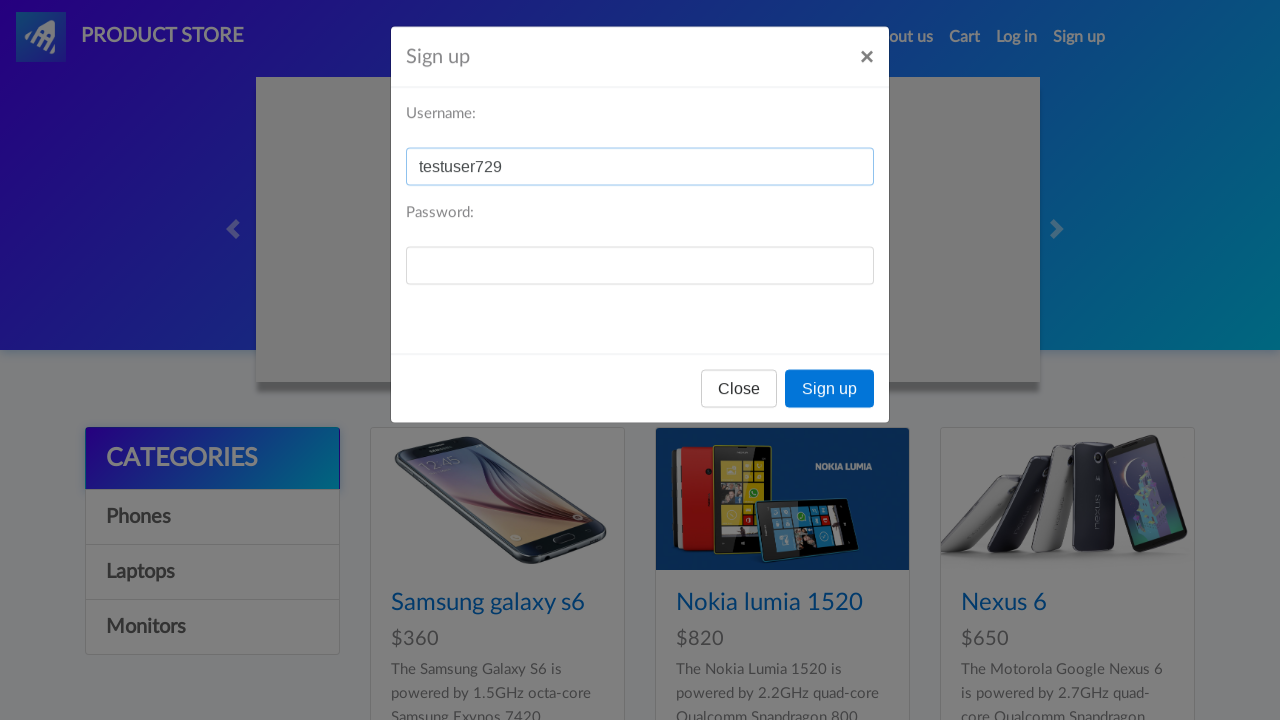

Filled password field with invalid password 'invalidpass456' on #sign-password
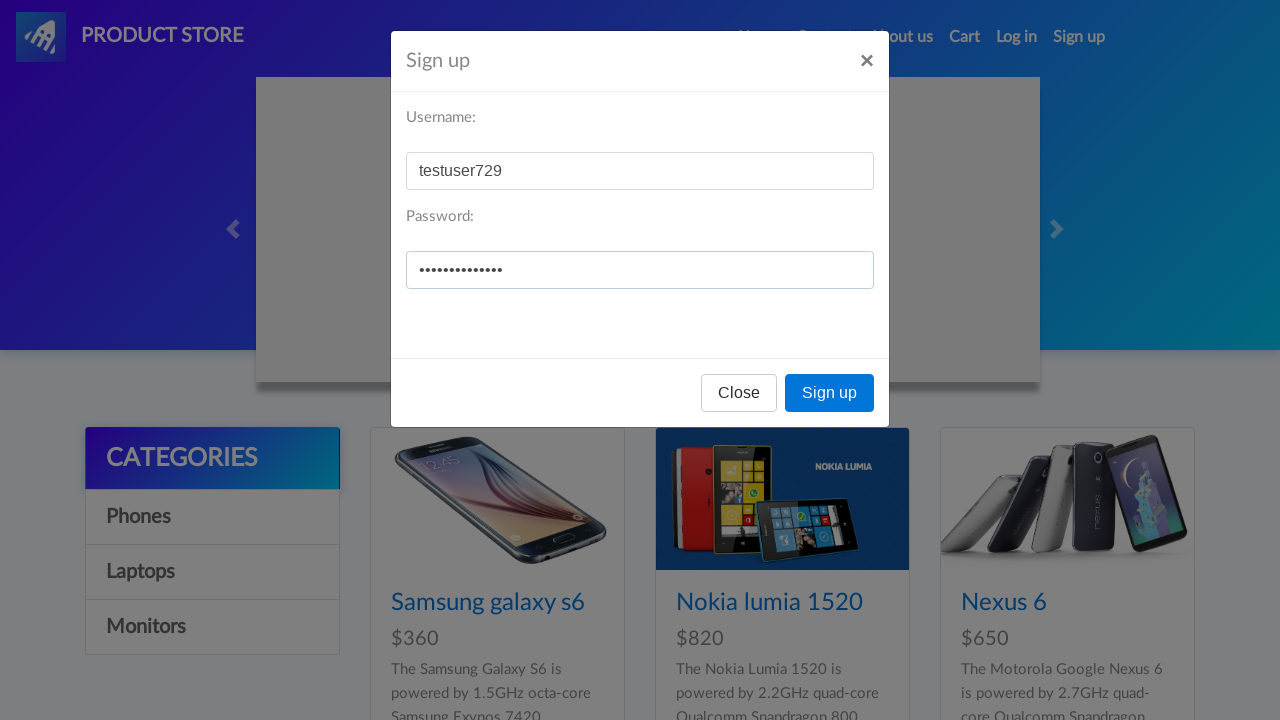

Clicked registration submit button at (739, 393) on xpath=//div[@id='exampleModal']/following::button[2]
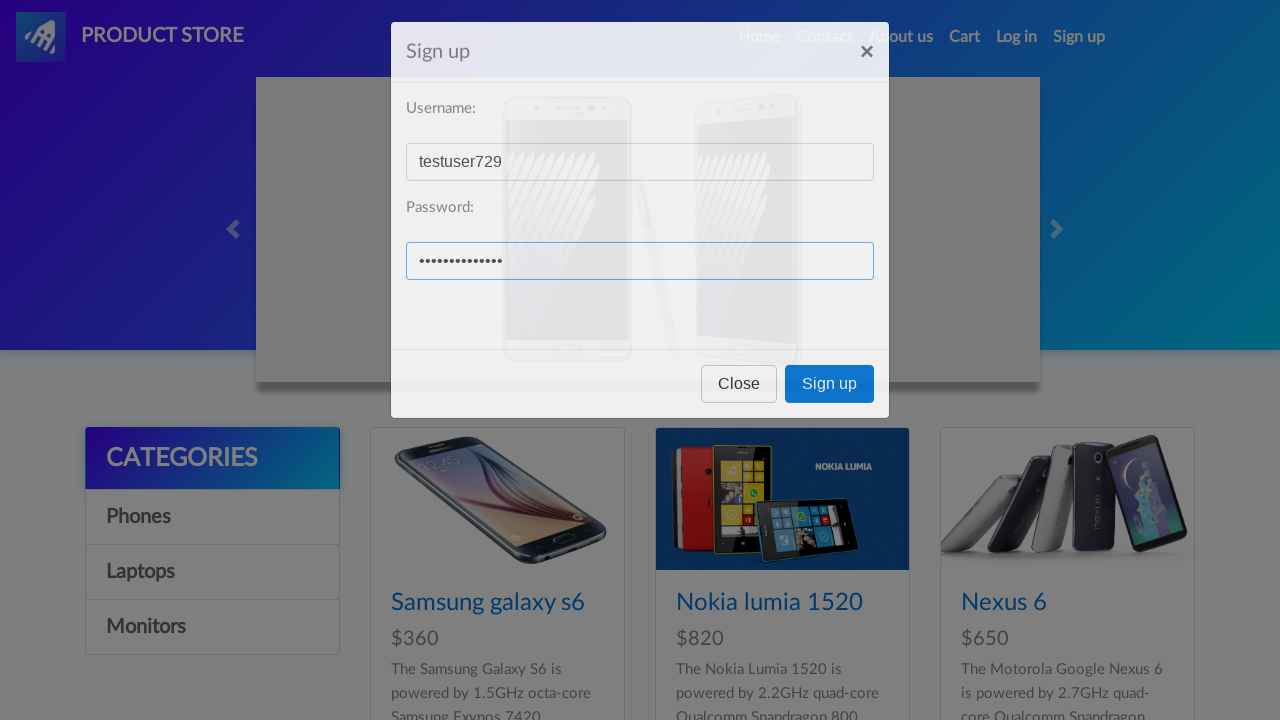

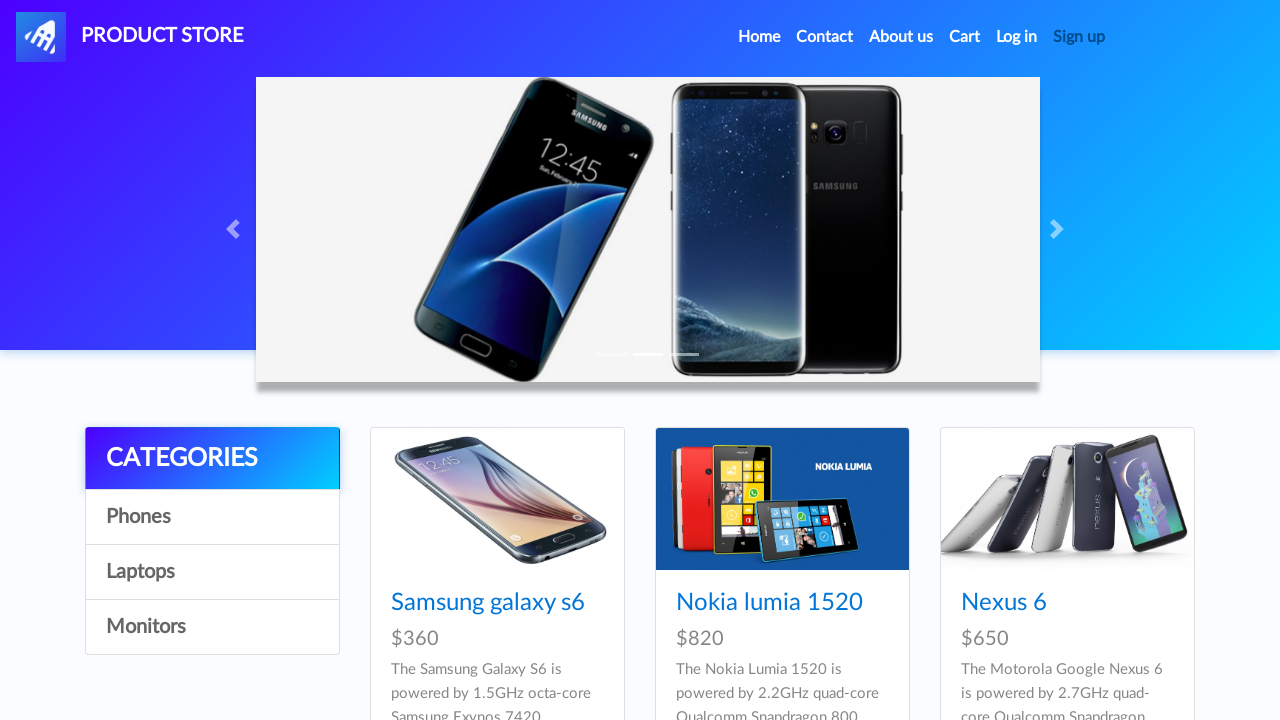